Tests JavaScript alert handling by entering a name, triggering an alert, accepting it, then triggering another alert and dismissing it

Starting URL: https://rahulshettyacademy.com/AutomationPractice/

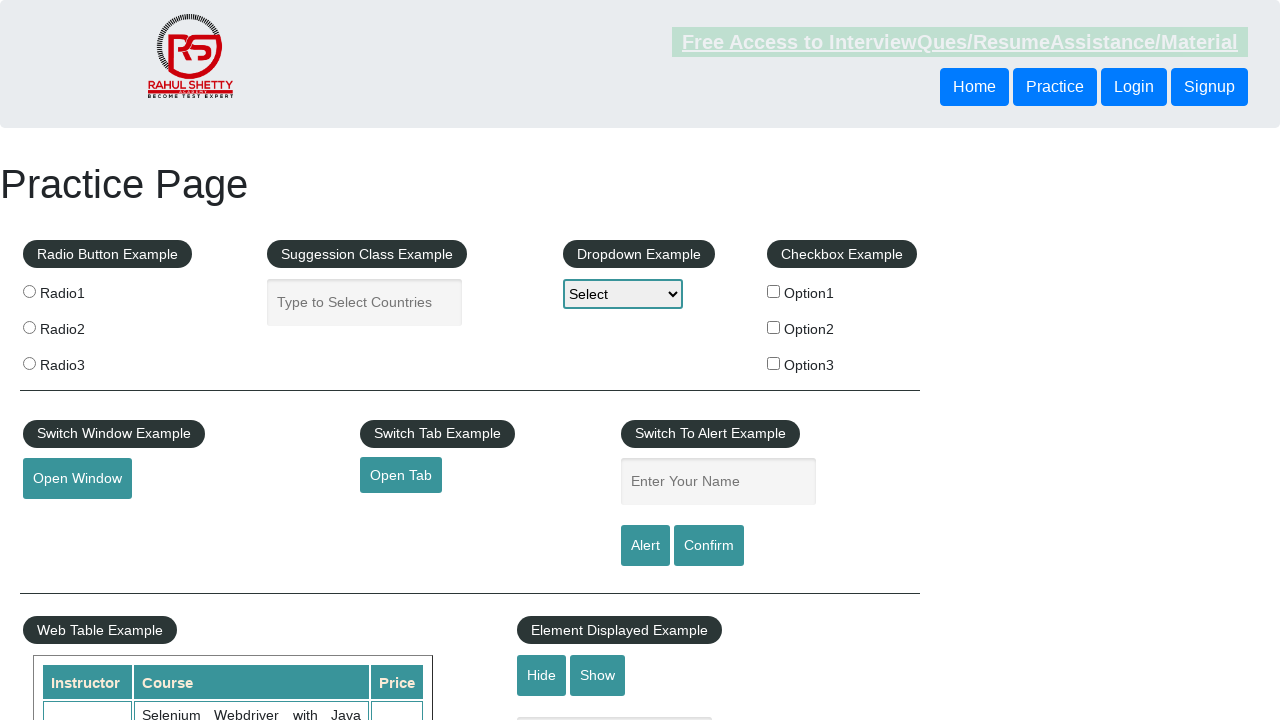

Filled name field with 'Viru' on #name
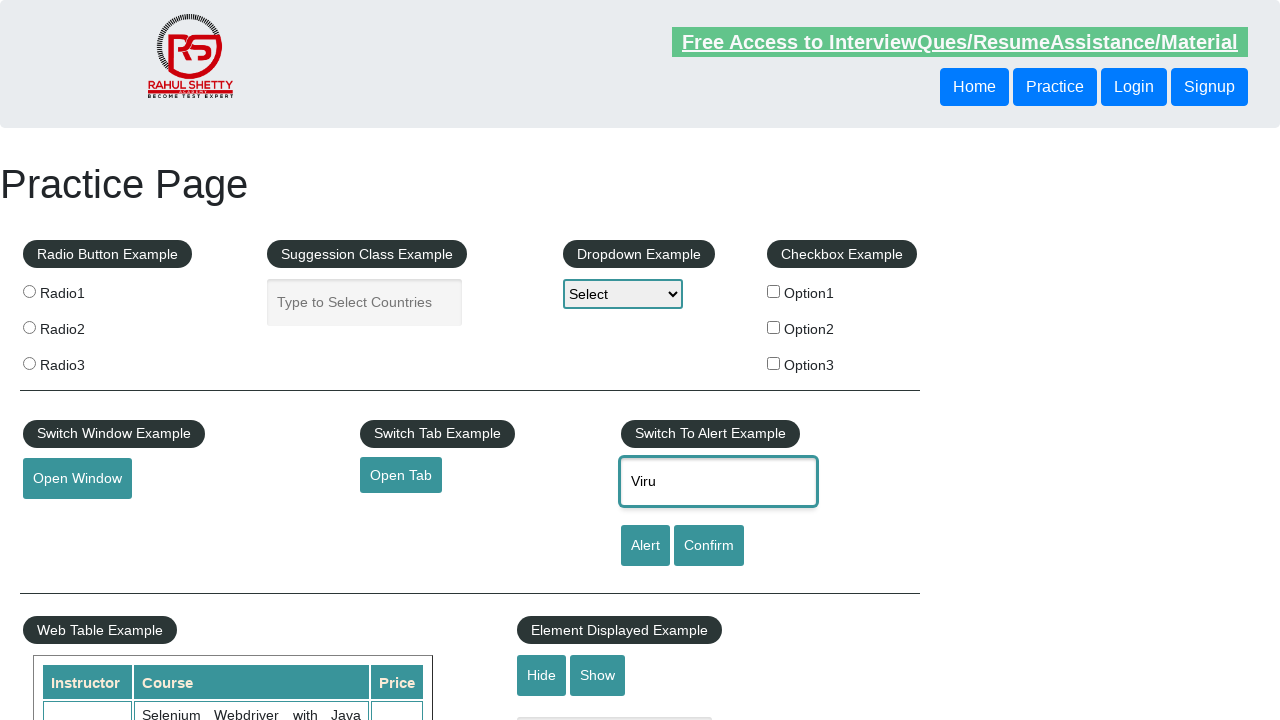

Clicked alert button to trigger first alert at (645, 546) on [id=alertbtn]
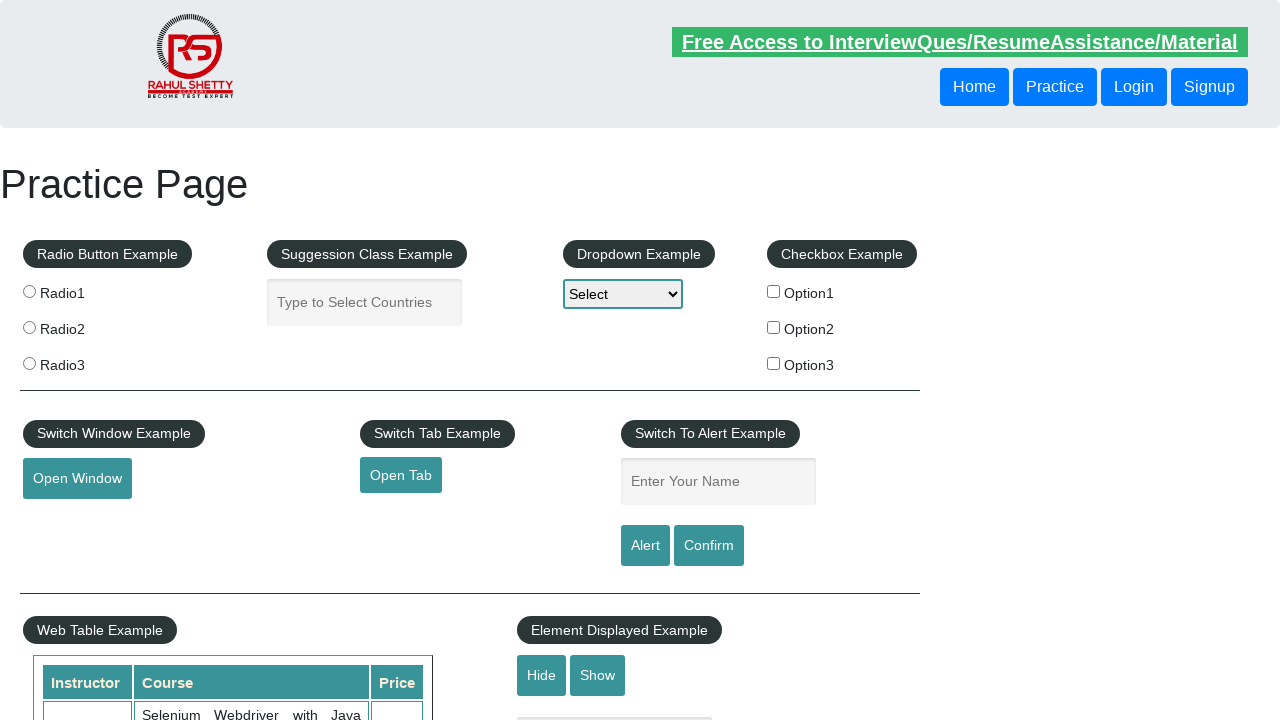

Set up dialog handler to accept alerts
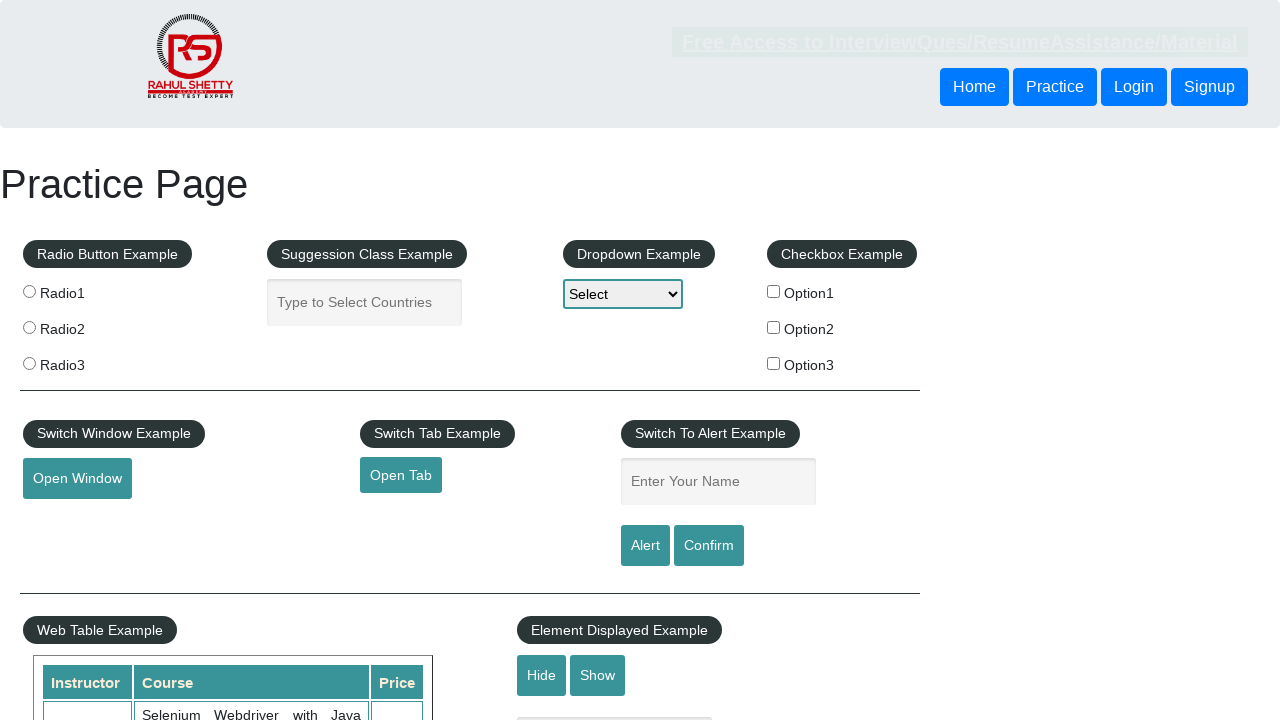

Clicked alert button and accepted the first alert at (645, 546) on [id=alertbtn]
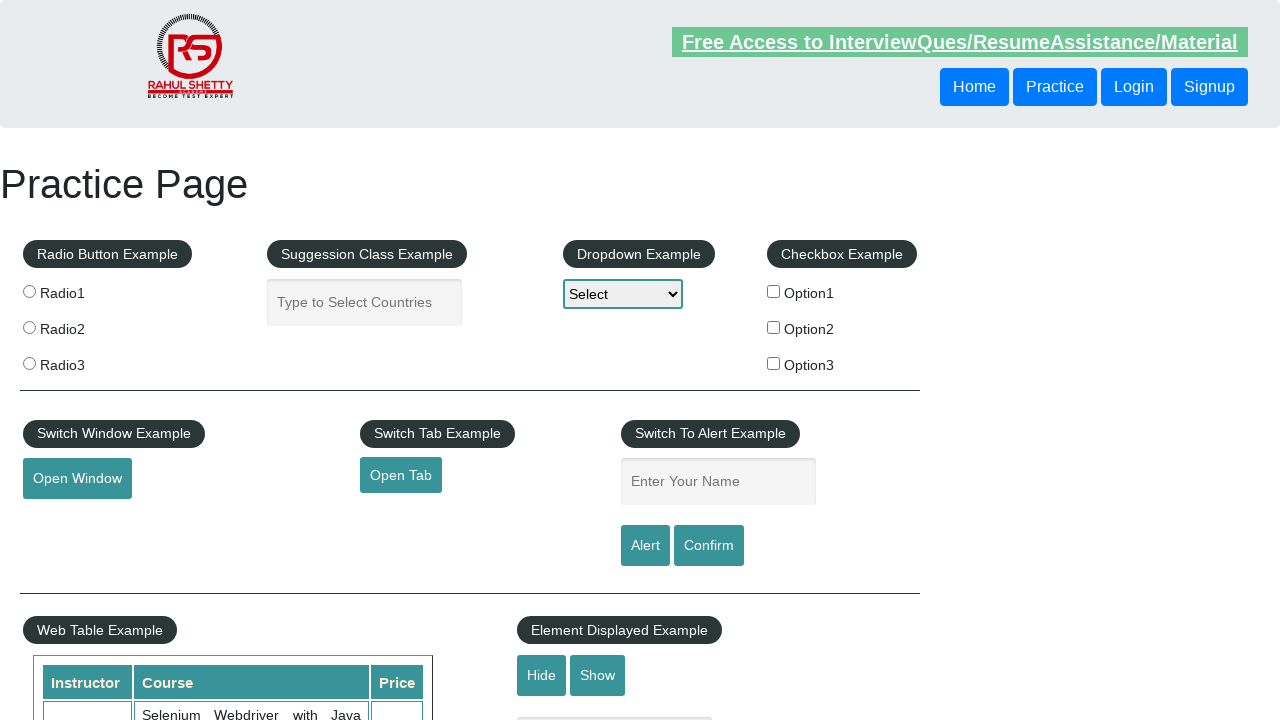

Set up dialog handler to dismiss the next alert
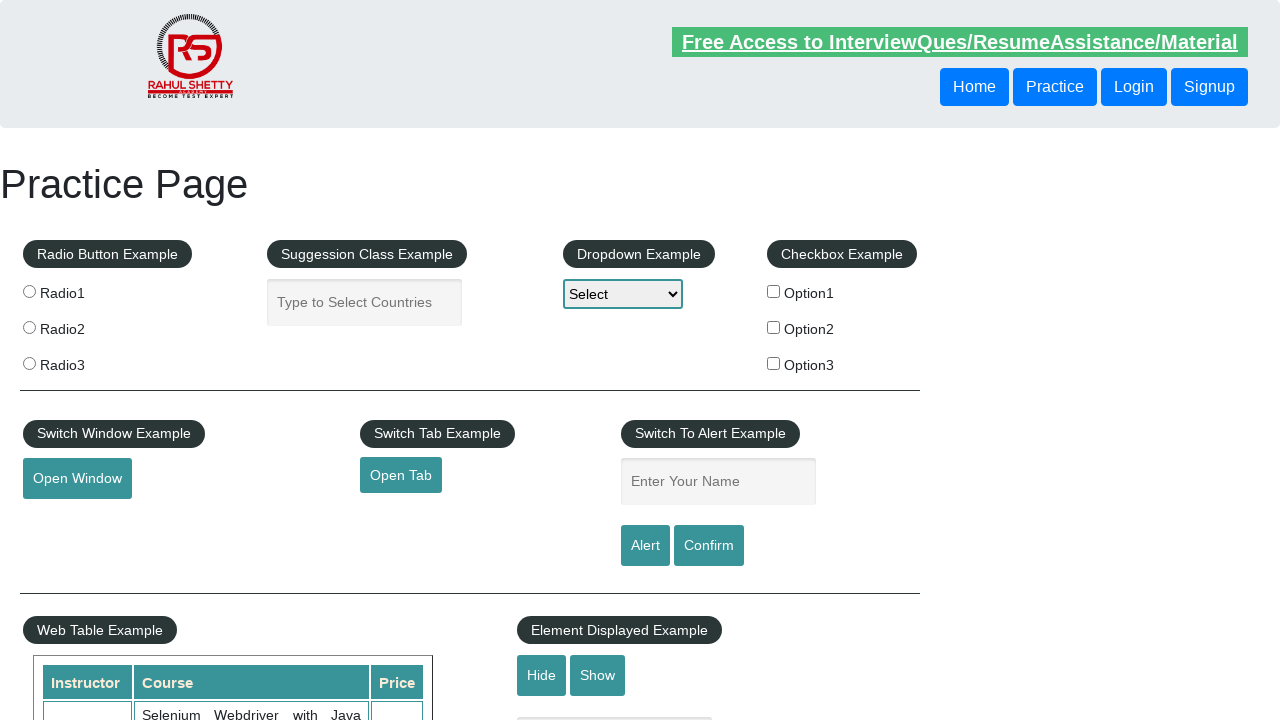

Clicked alert button and dismissed the second alert at (645, 546) on [id=alertbtn]
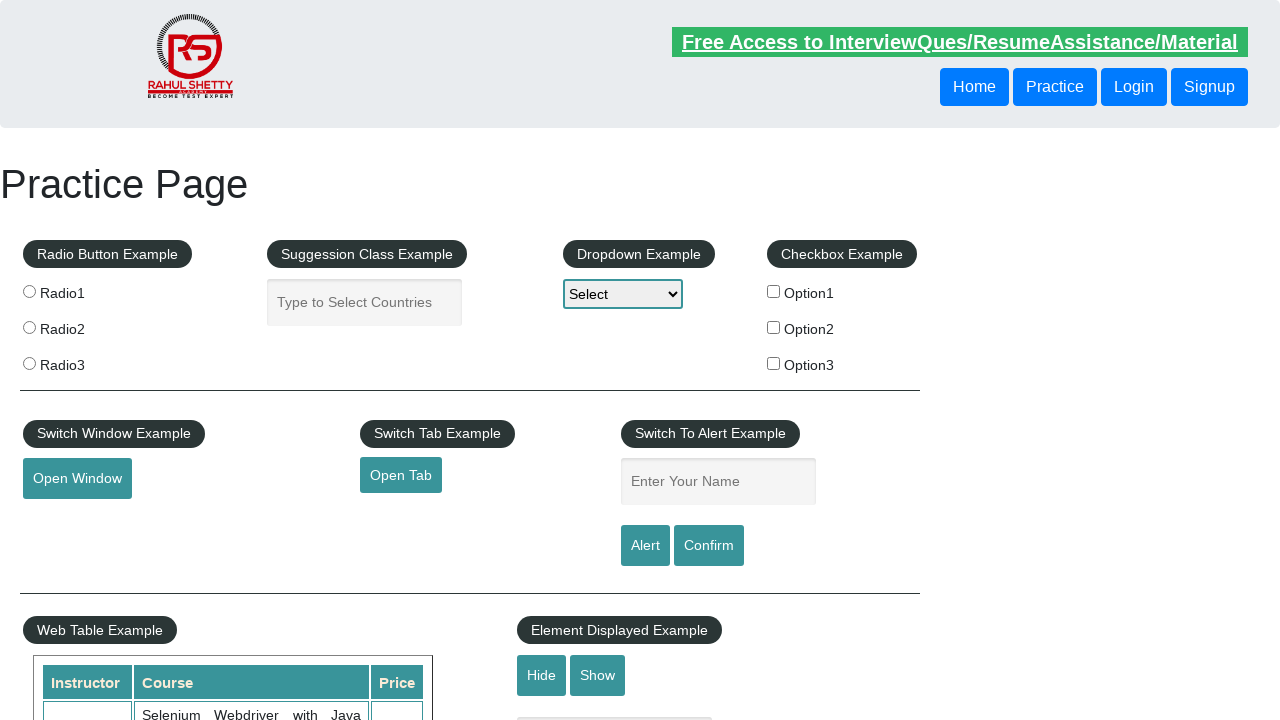

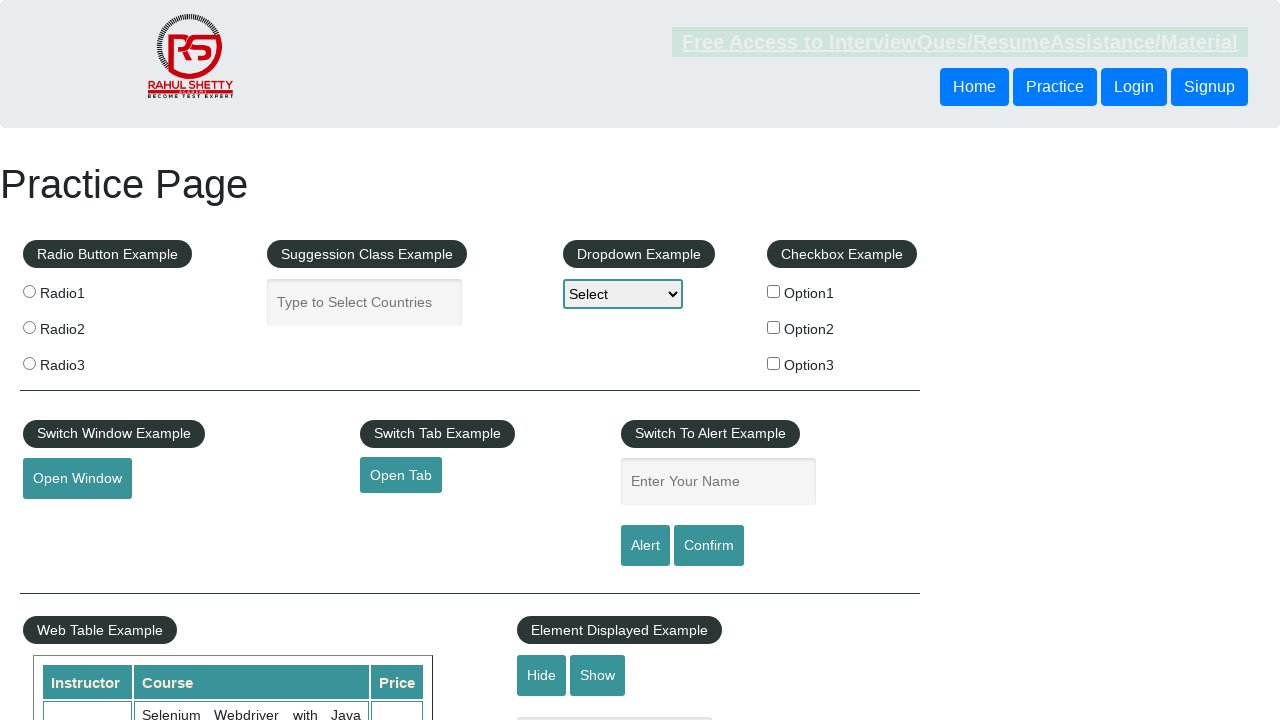